Tests that the currently applied filter is highlighted

Starting URL: https://demo.playwright.dev/todomvc

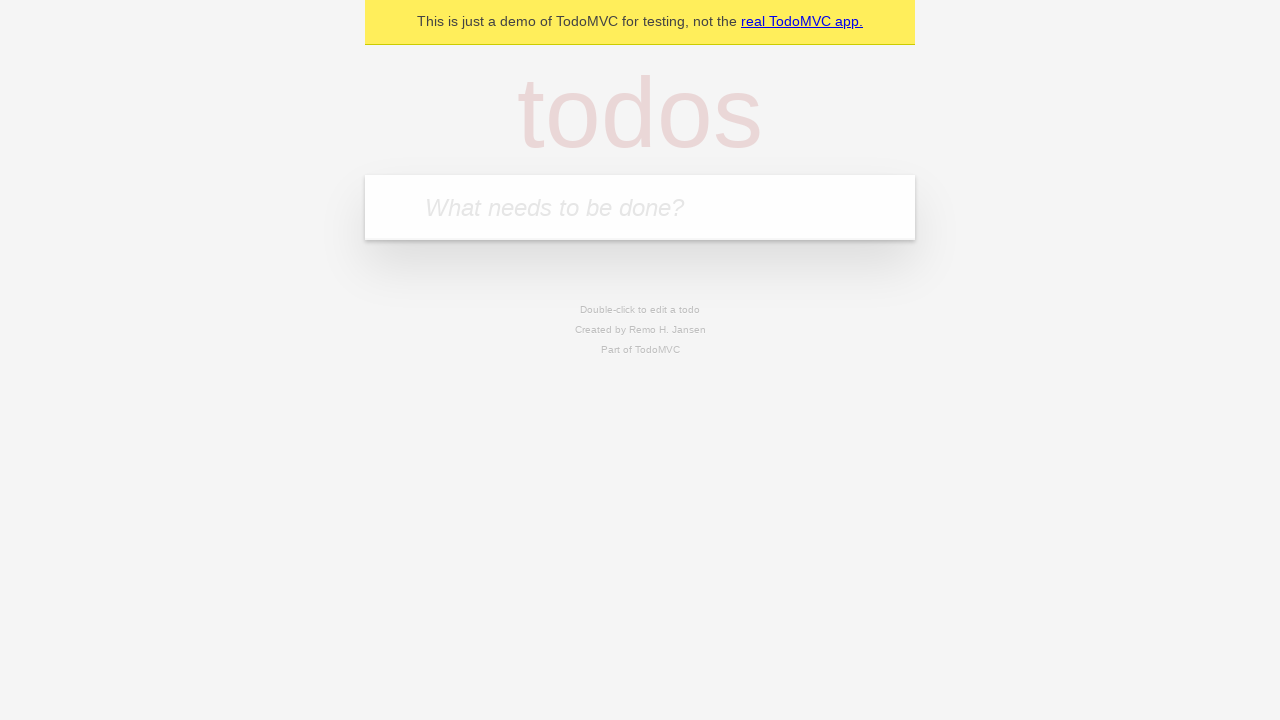

Navigated to TodoMVC demo page
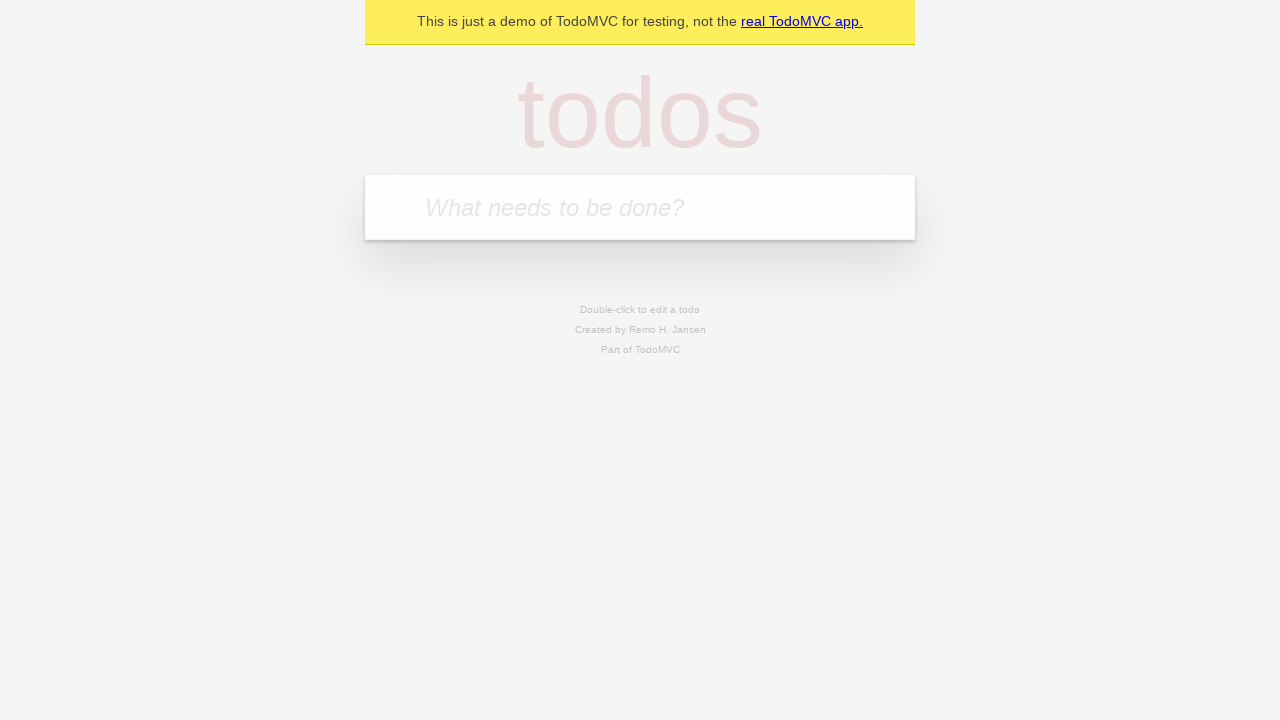

Located the 'What needs to be done?' input field
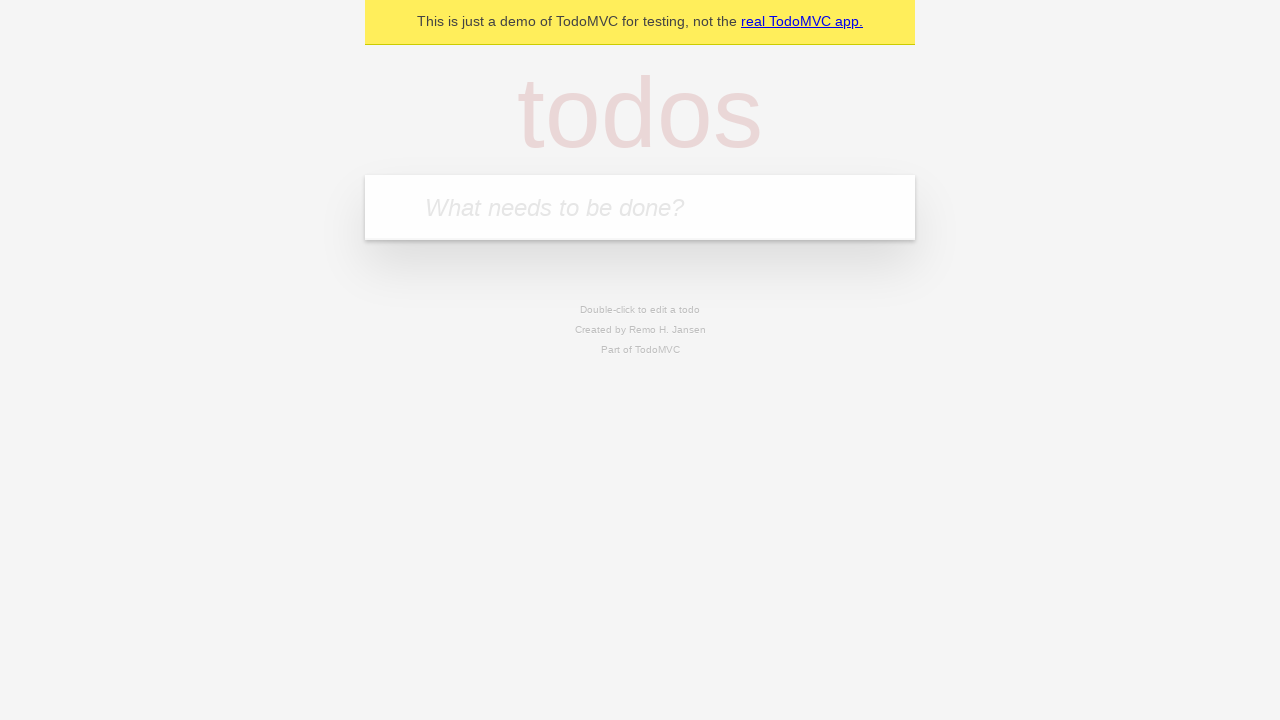

Filled first todo: 'buy some cheese' on internal:attr=[placeholder="What needs to be done?"i]
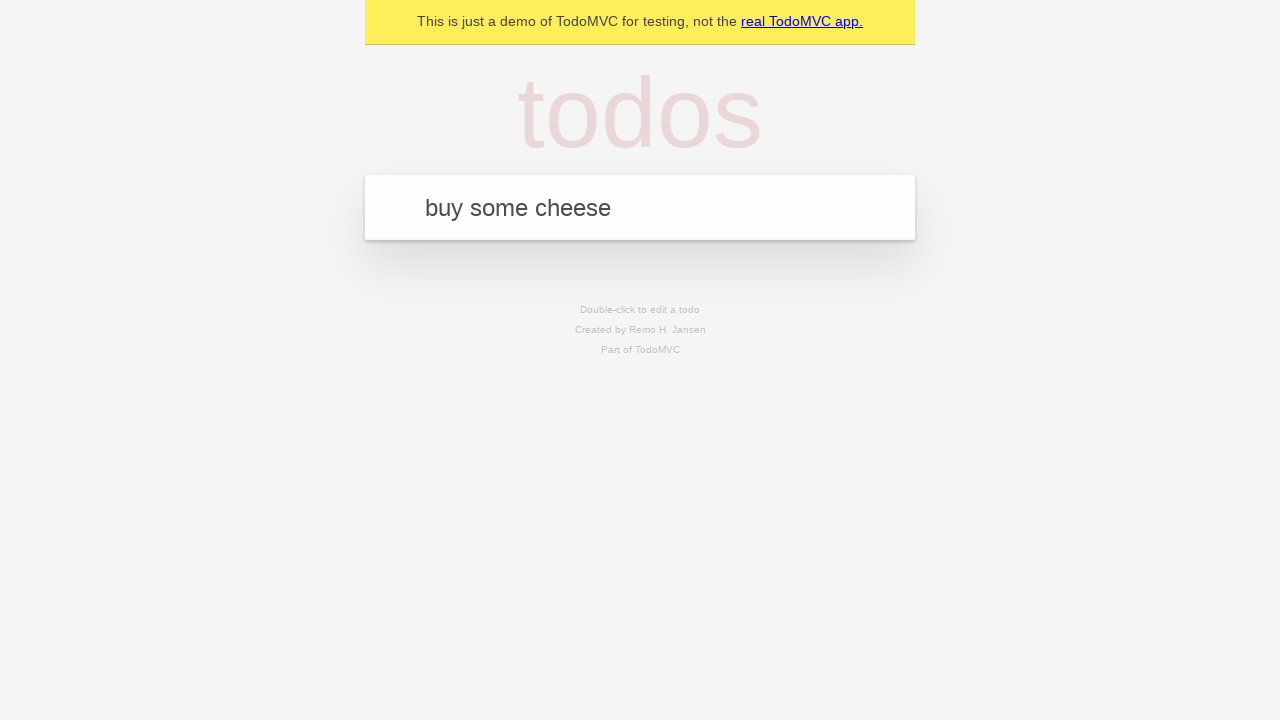

Pressed Enter to add first todo on internal:attr=[placeholder="What needs to be done?"i]
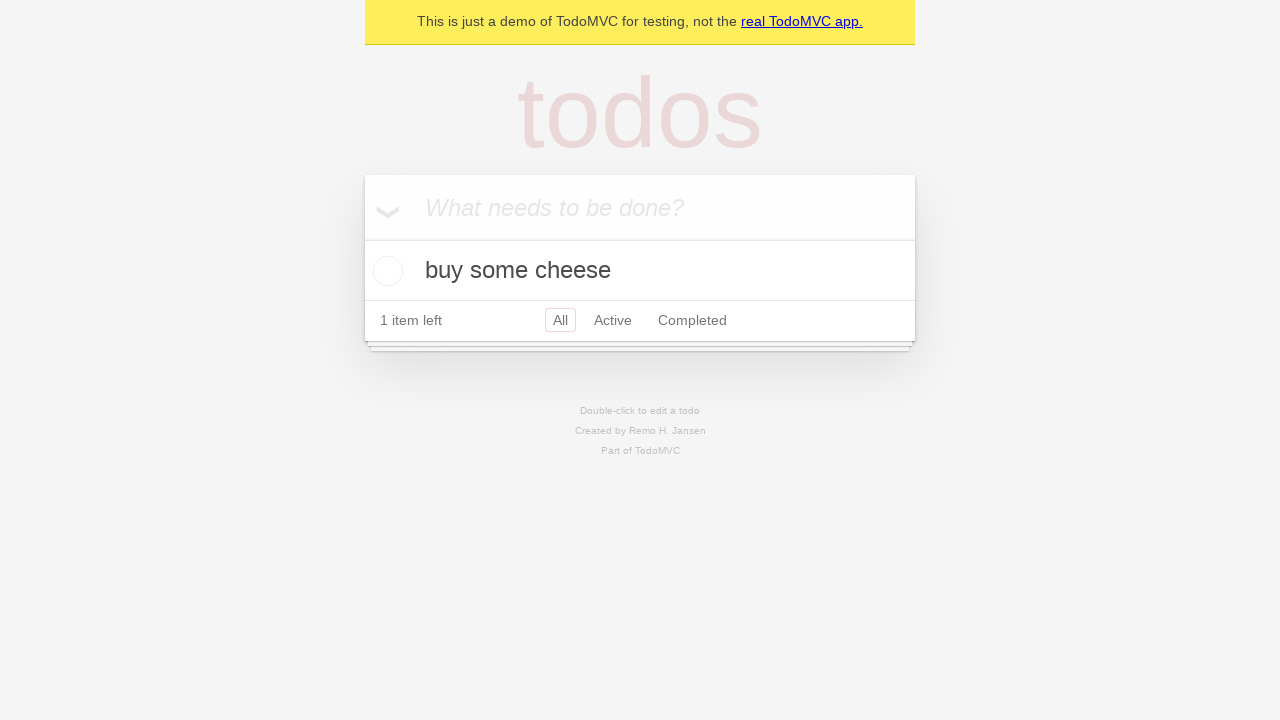

Filled second todo: 'feed the cat' on internal:attr=[placeholder="What needs to be done?"i]
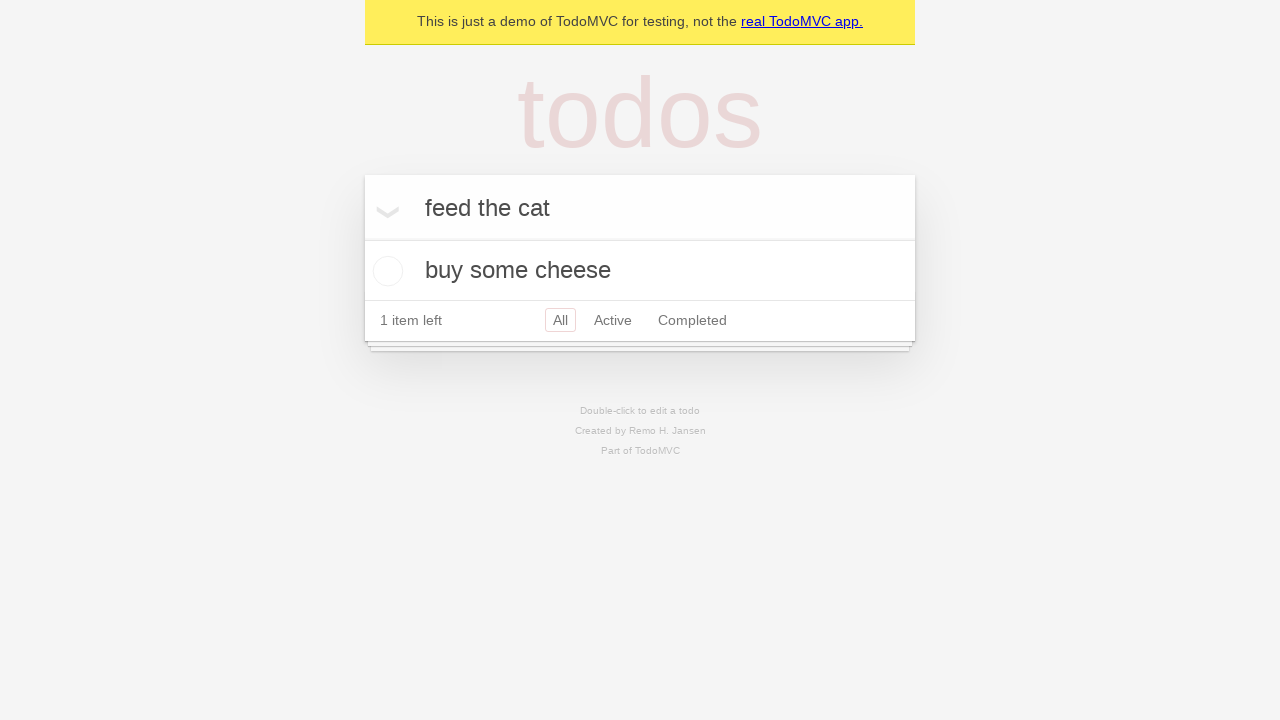

Pressed Enter to add second todo on internal:attr=[placeholder="What needs to be done?"i]
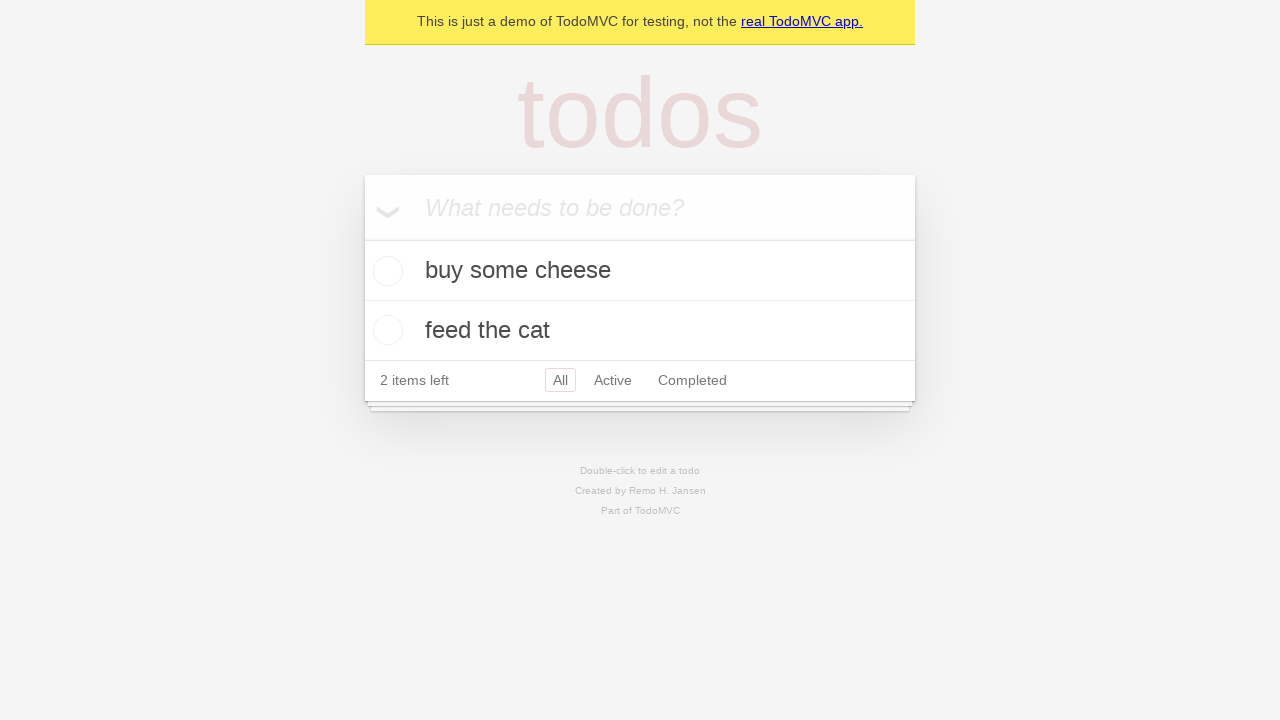

Filled third todo: 'book a doctors appointment' on internal:attr=[placeholder="What needs to be done?"i]
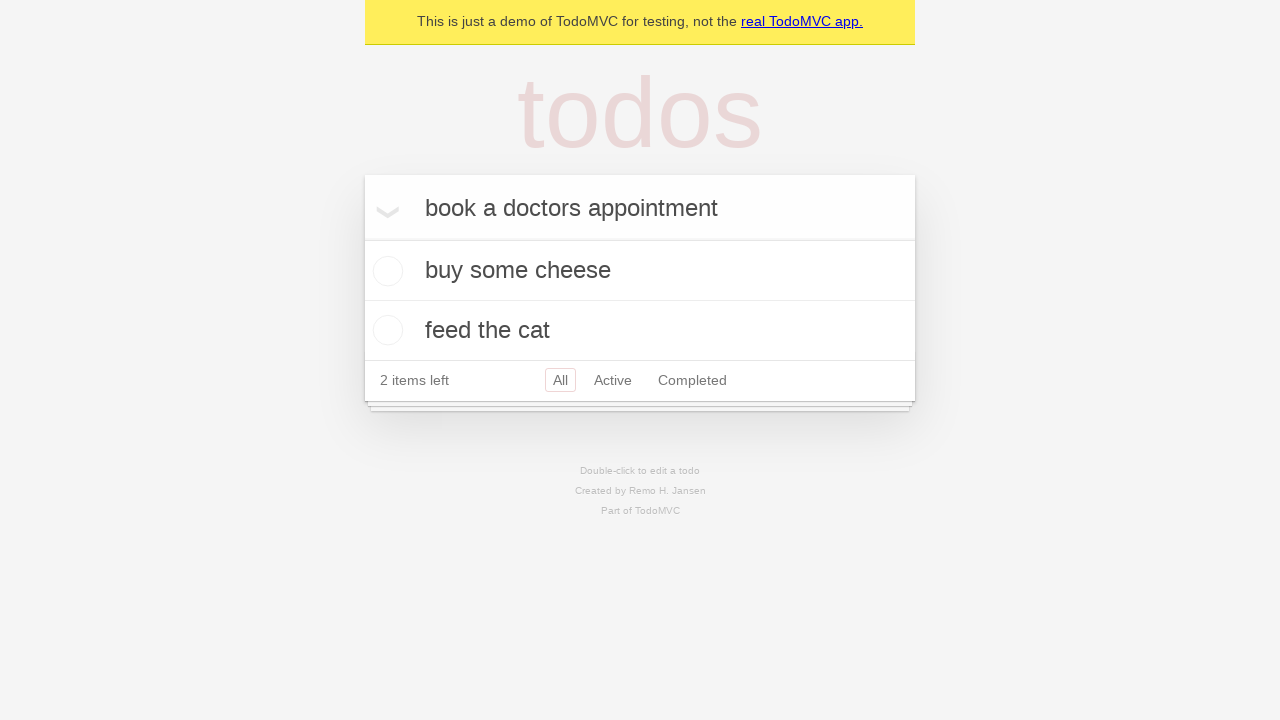

Pressed Enter to add third todo on internal:attr=[placeholder="What needs to be done?"i]
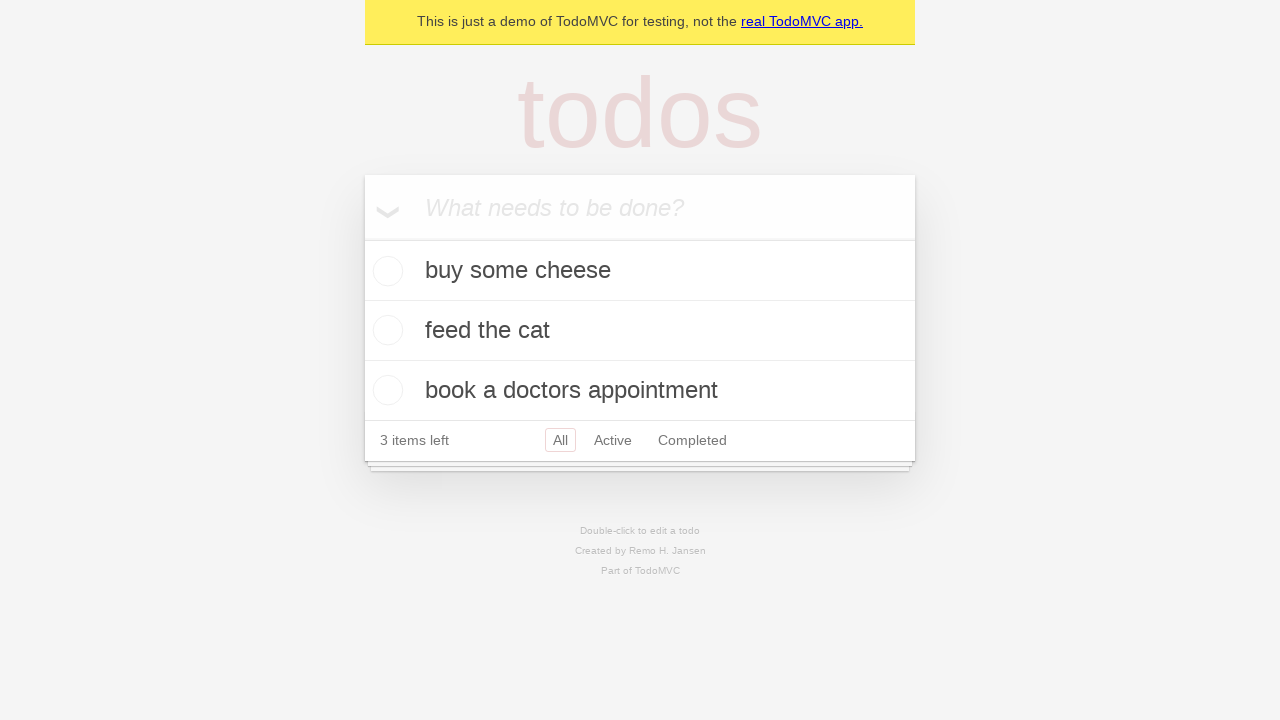

Clicked Active filter link at (613, 440) on internal:role=link[name="Active"i]
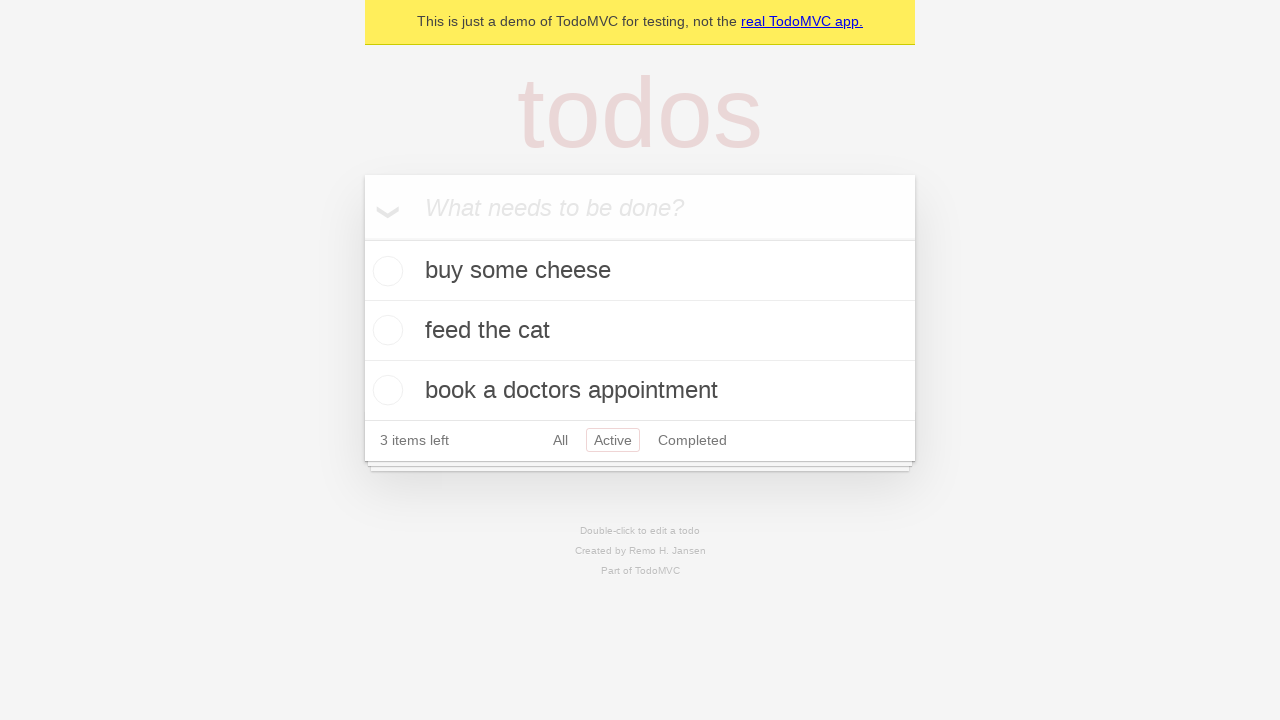

Clicked Completed filter link to verify it highlights as currently applied filter at (692, 440) on internal:role=link[name="Completed"i]
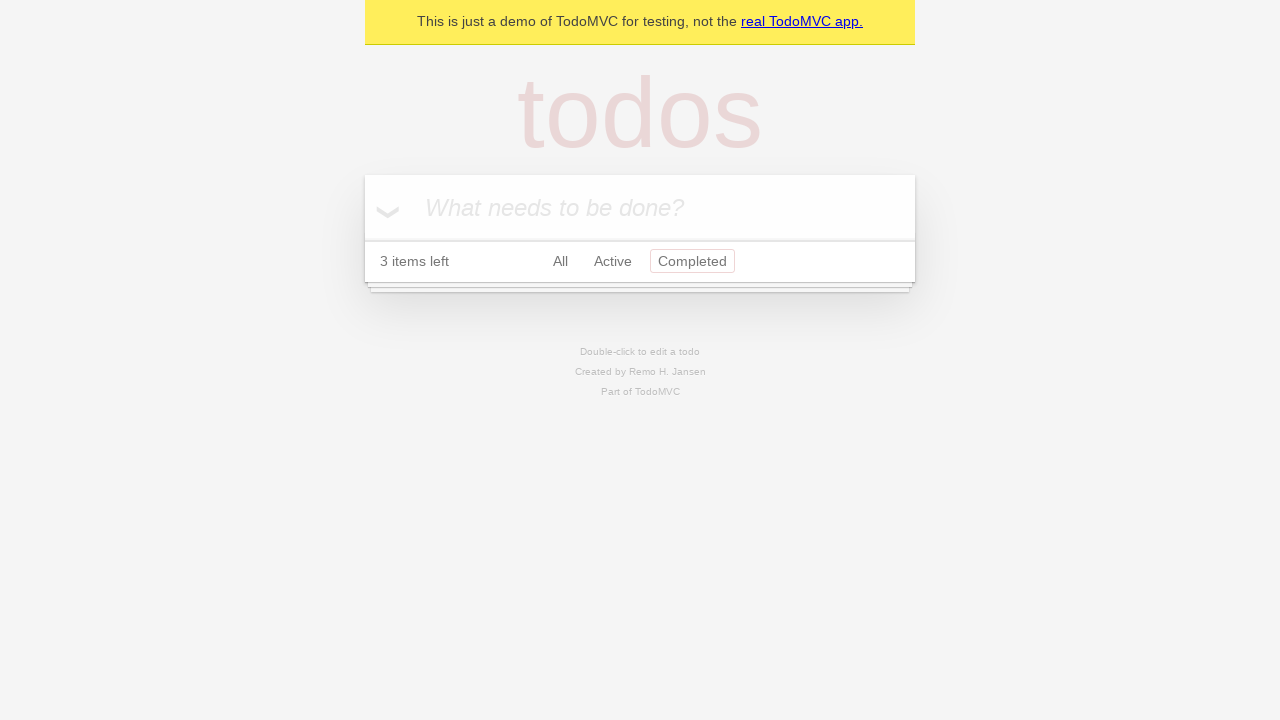

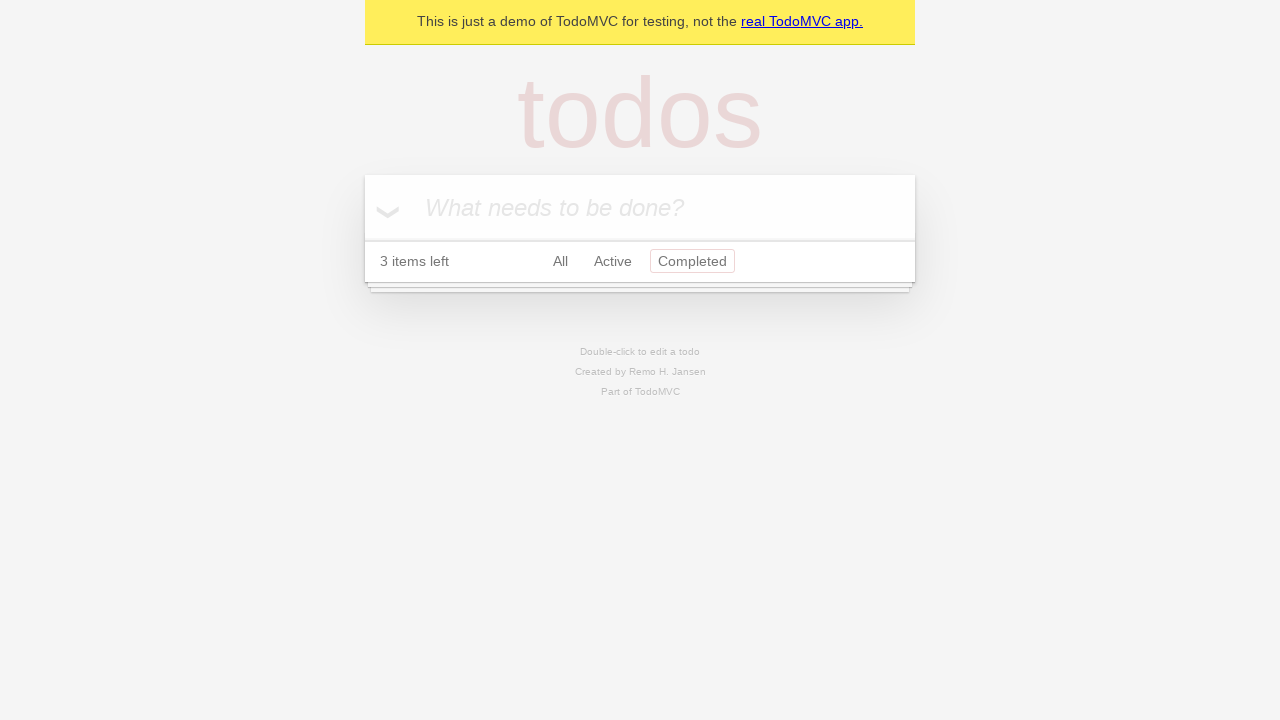